Tests A/B test opt-out by loading the test page, verifying it shows an A/B test variant, then adding an opt-out cookie and refreshing to confirm the test is disabled.

Starting URL: http://the-internet.herokuapp.com/abtest

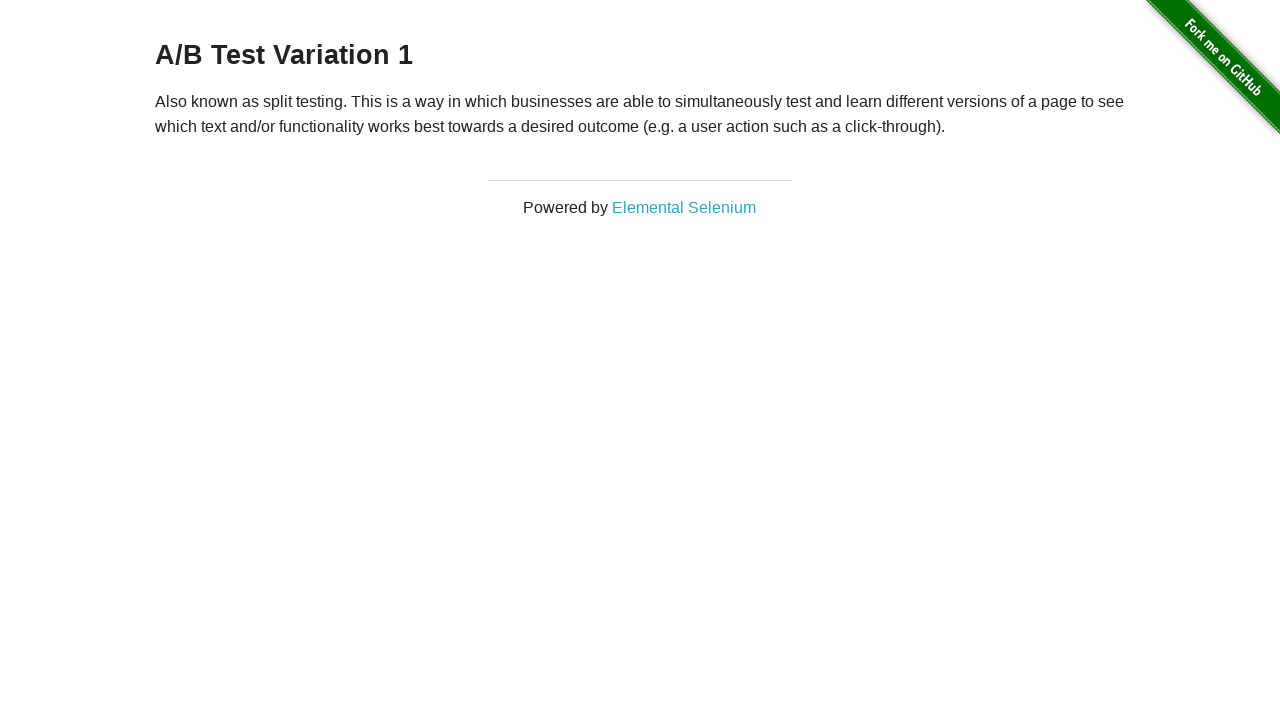

Located h3 heading element
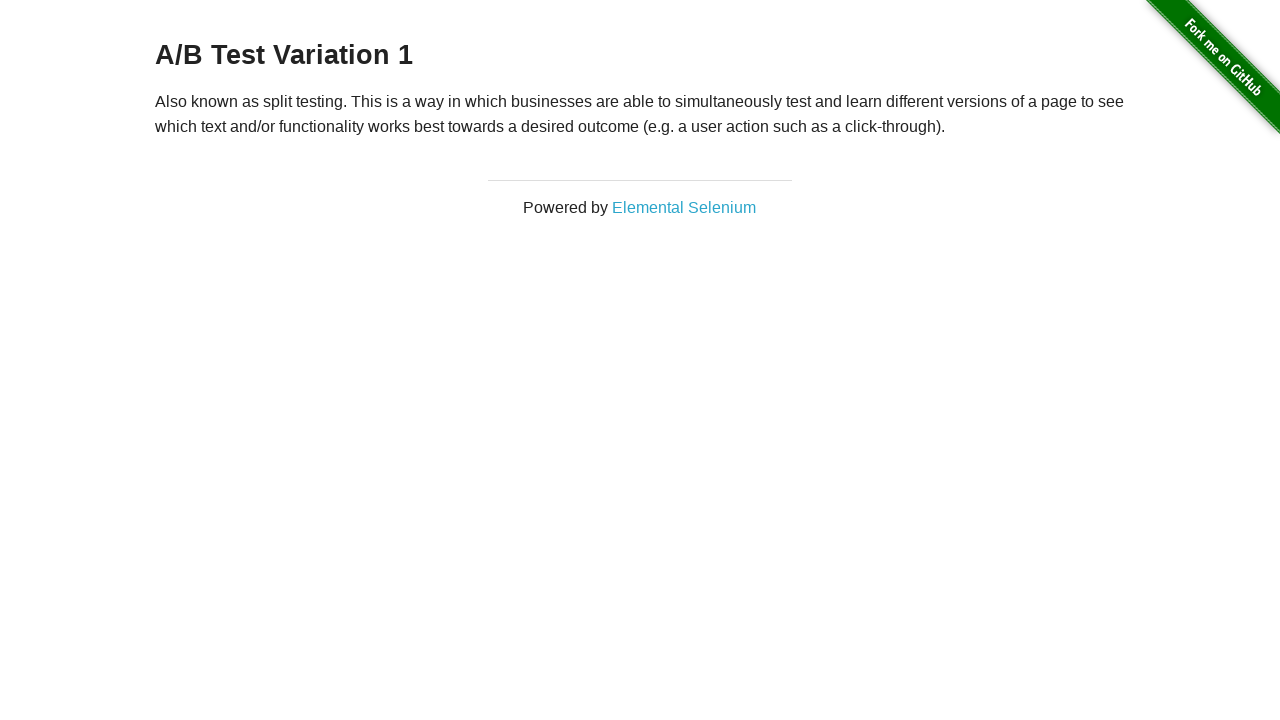

Retrieved h3 heading text content
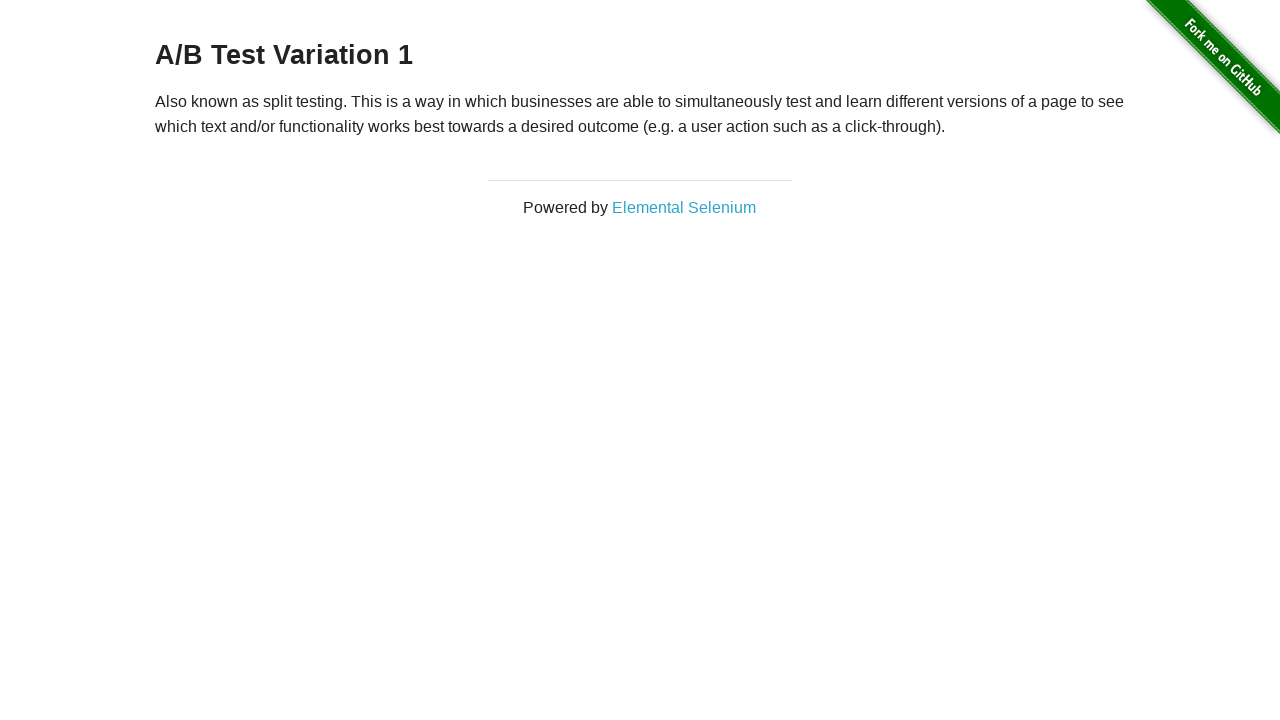

Verified page shows an A/B test variant (Variation 1 or Control)
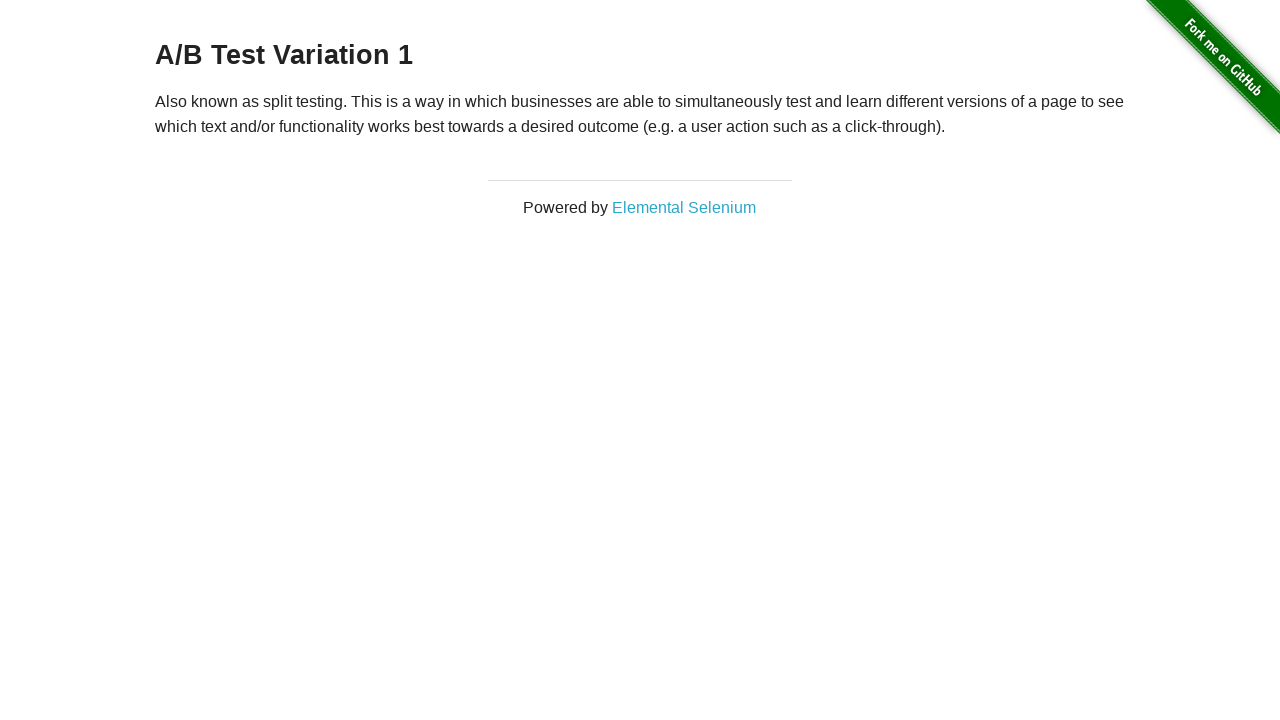

Added optimizelyOptOut cookie to context
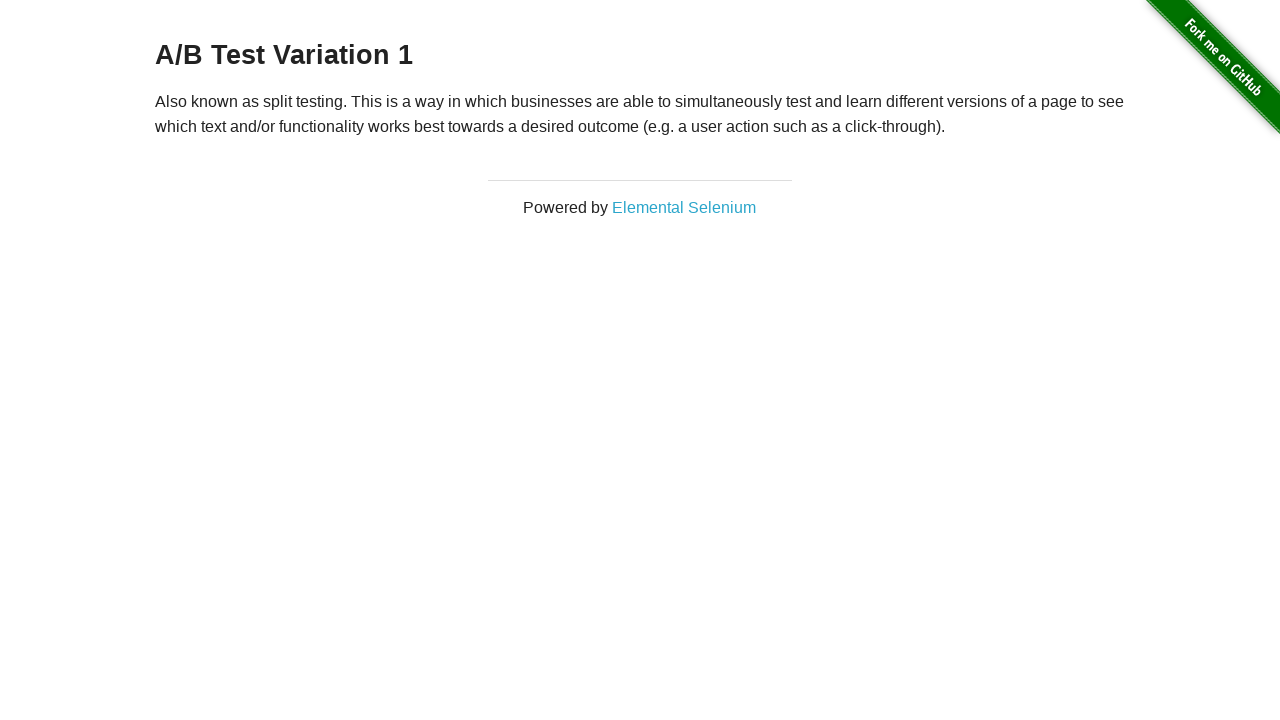

Reloaded page after adding opt-out cookie
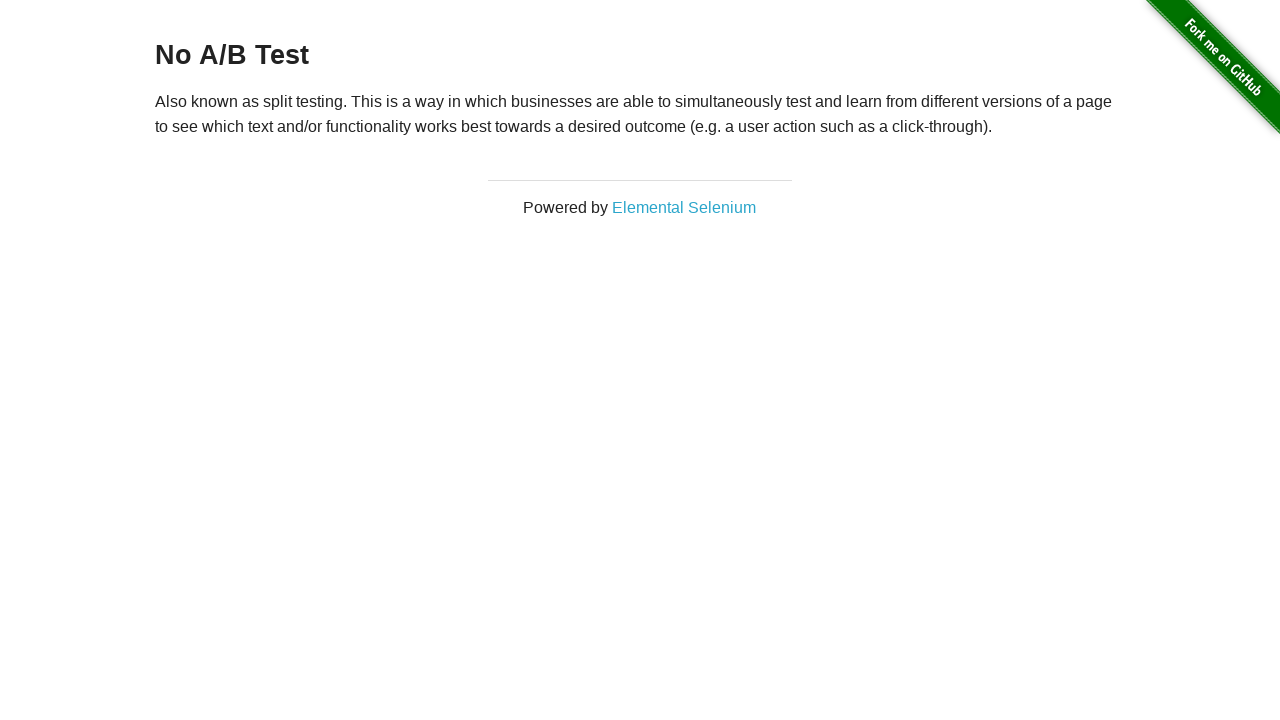

Retrieved h3 heading text after page reload
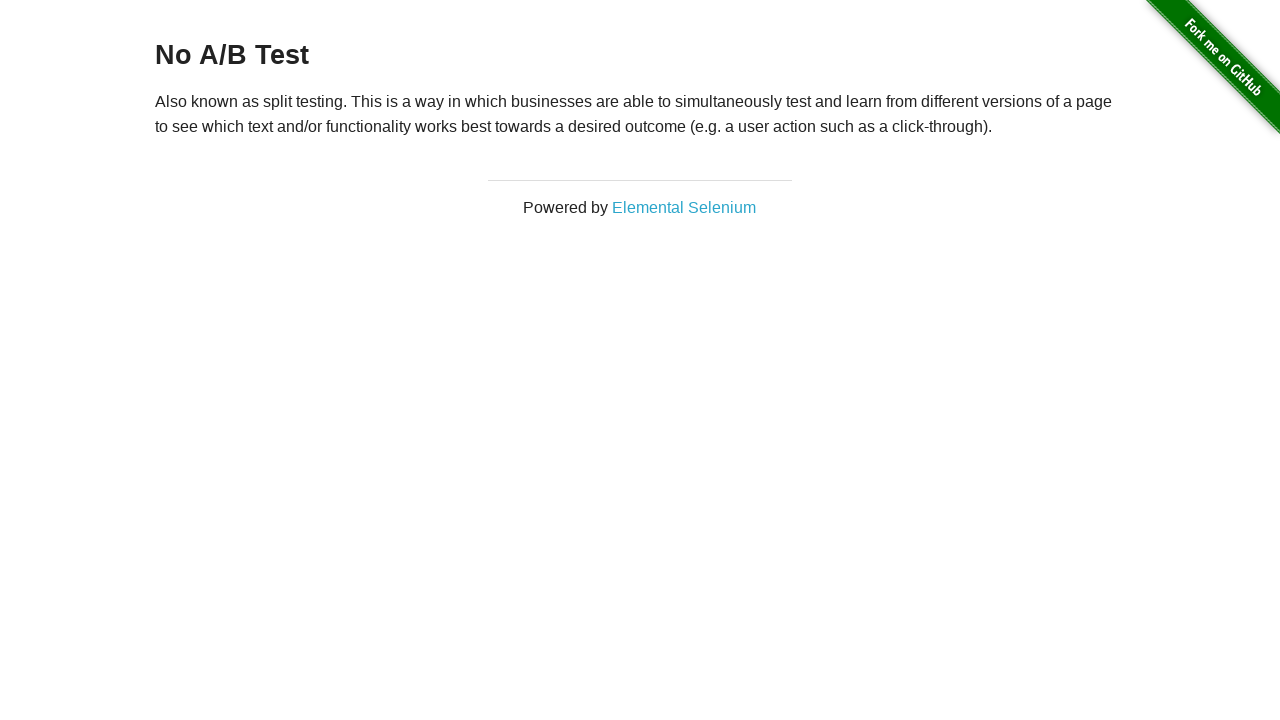

Verified A/B test is disabled and page shows 'No A/B Test'
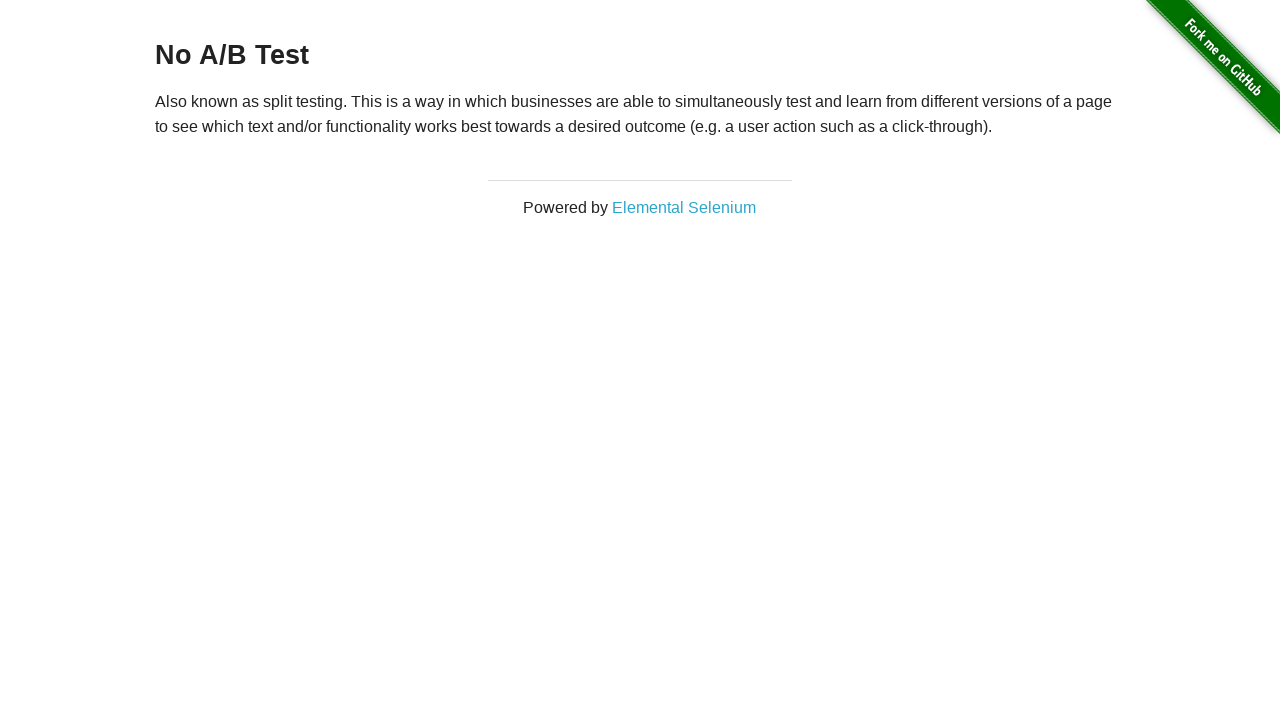

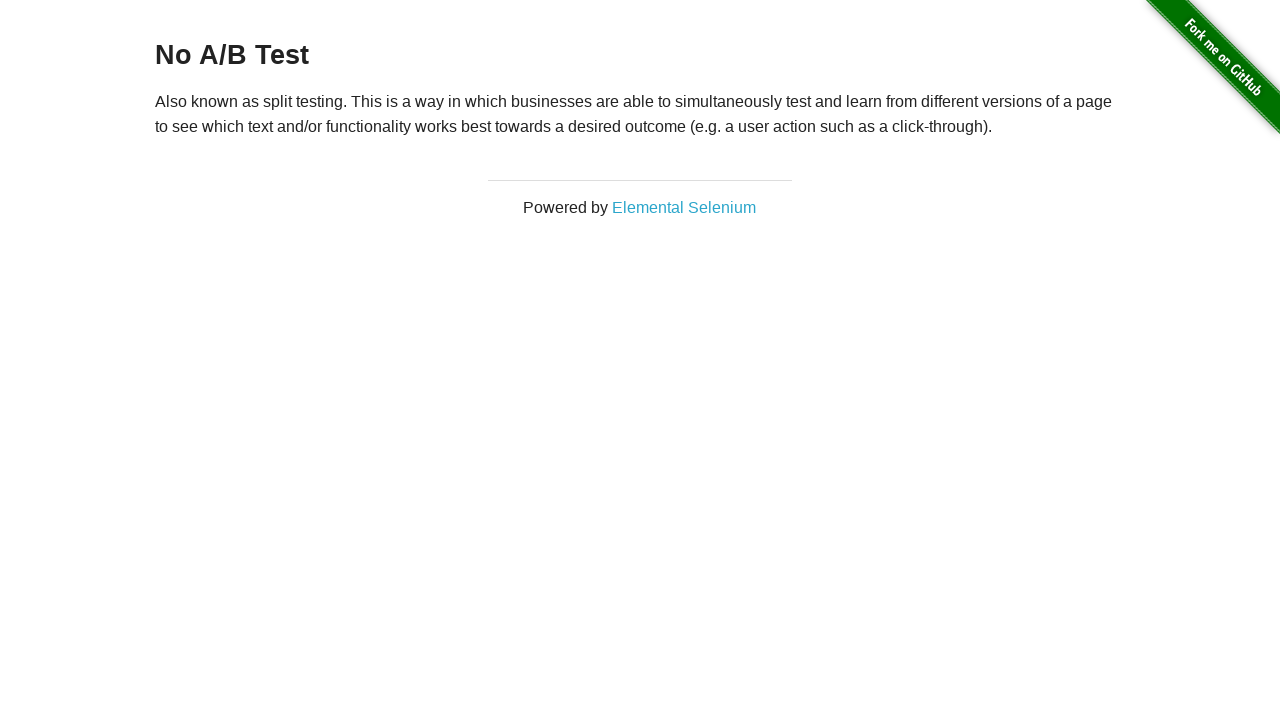